Tests checkbox functionality on a test page by clicking a checkbox (option2) and verifying the selection states of checkboxes using assertions.

Starting URL: http://only-testing-blog.blogspot.in/2014/02/attributes.html

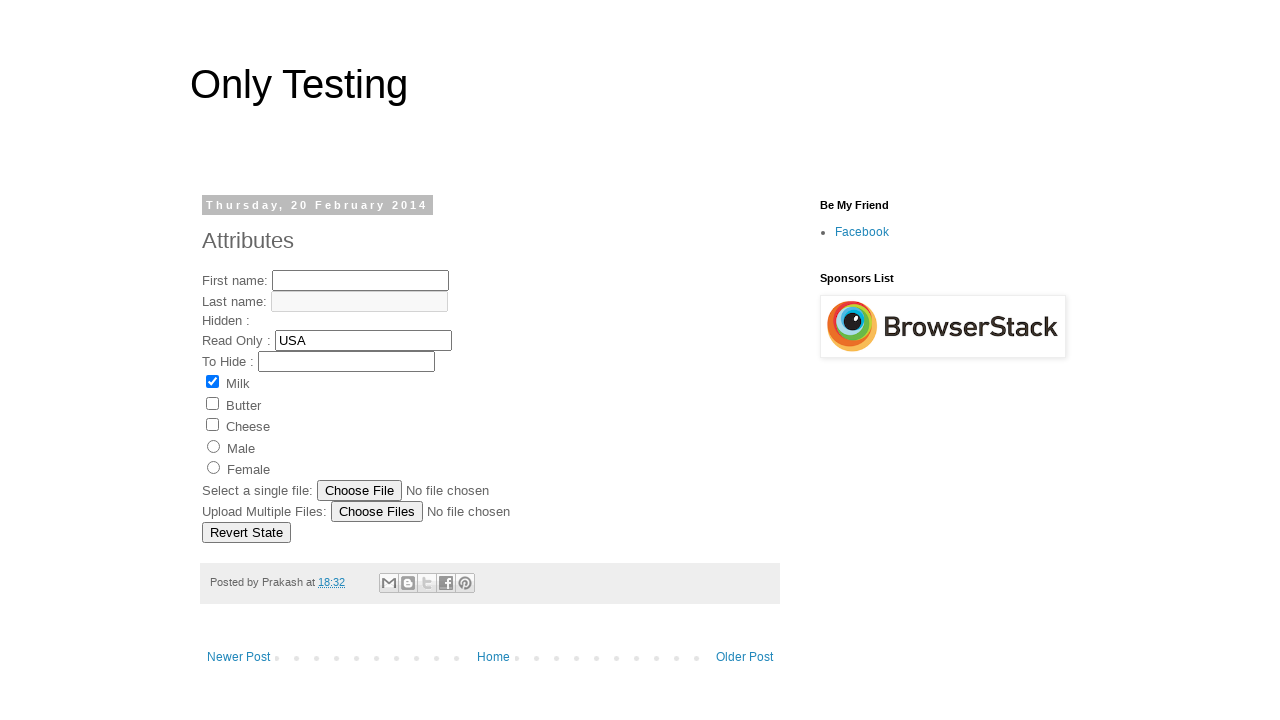

Waited for option1 checkbox to be present
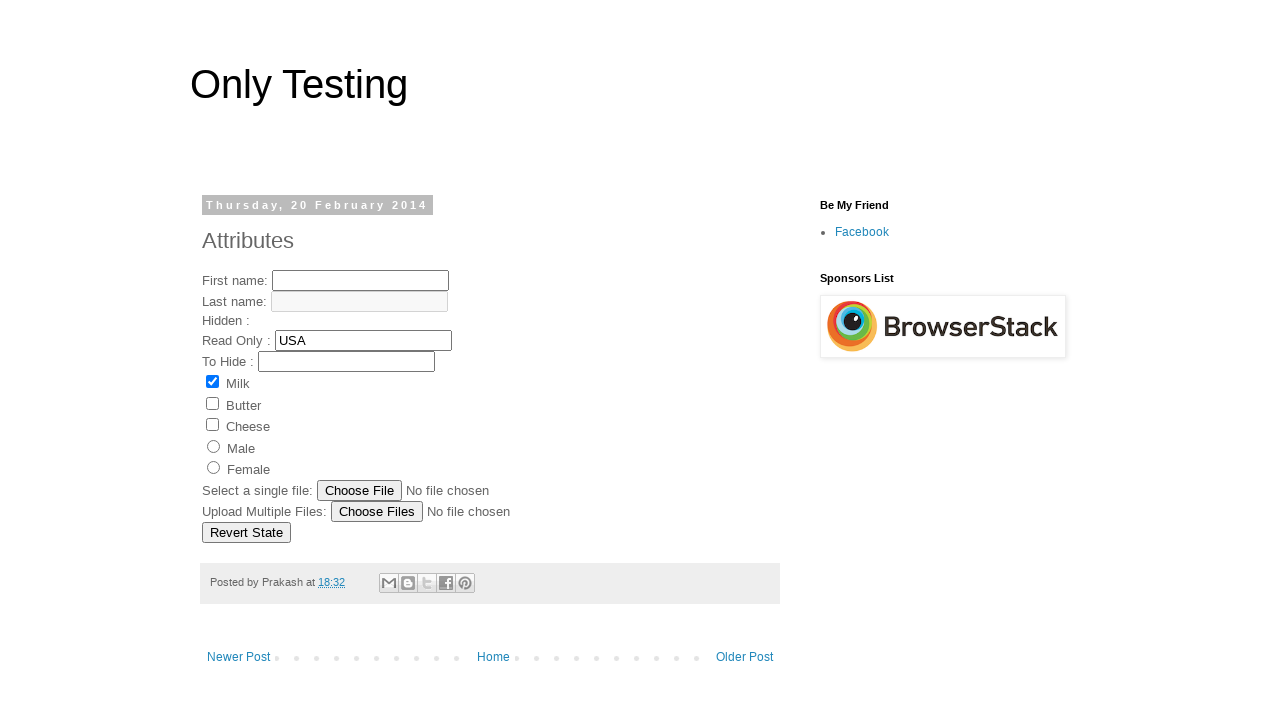

Waited for option2 checkbox to be present
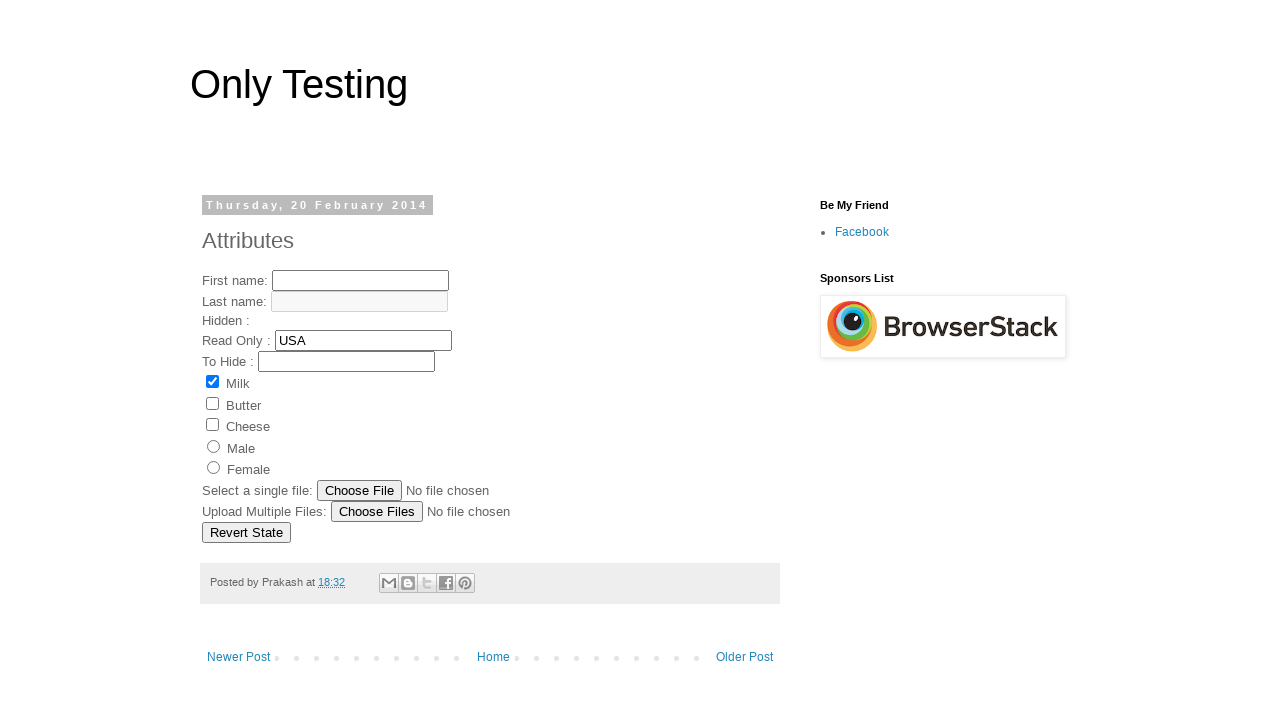

Clicked on option2 checkbox at (212, 403) on input[name='option2']
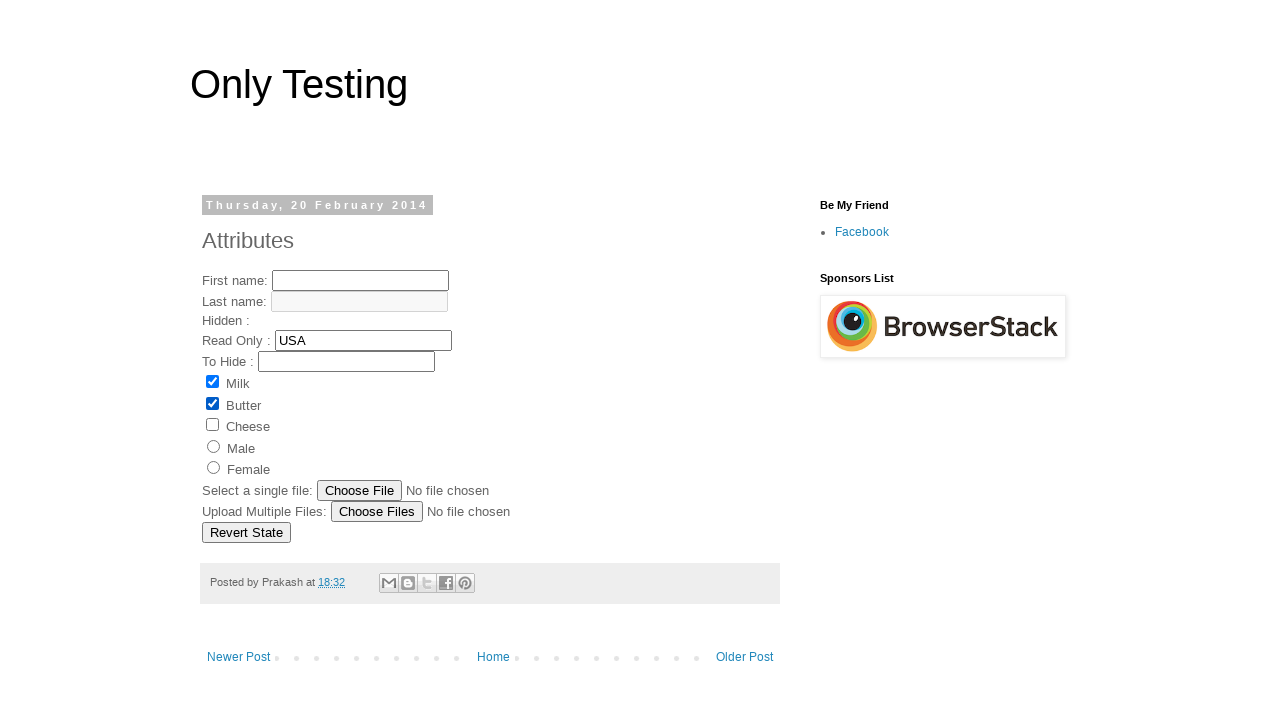

Verified option2 checkbox is checked
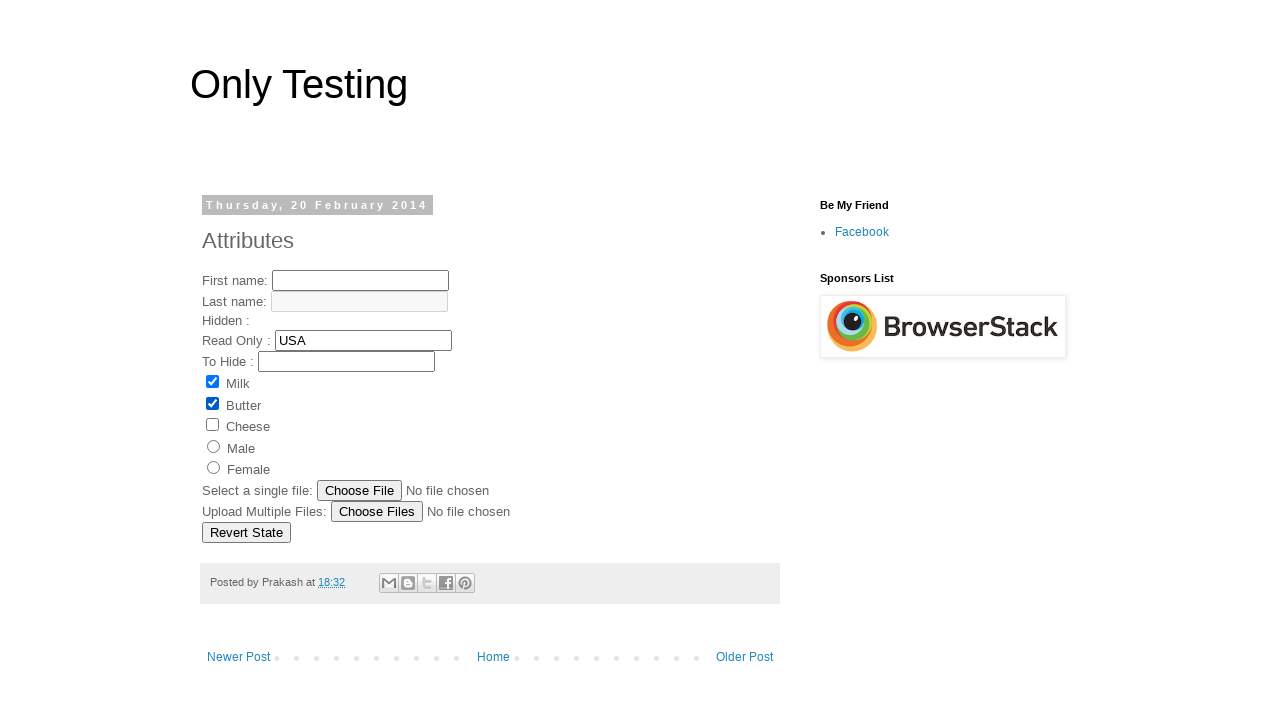

Assertion passed: option2 checkbox is selected
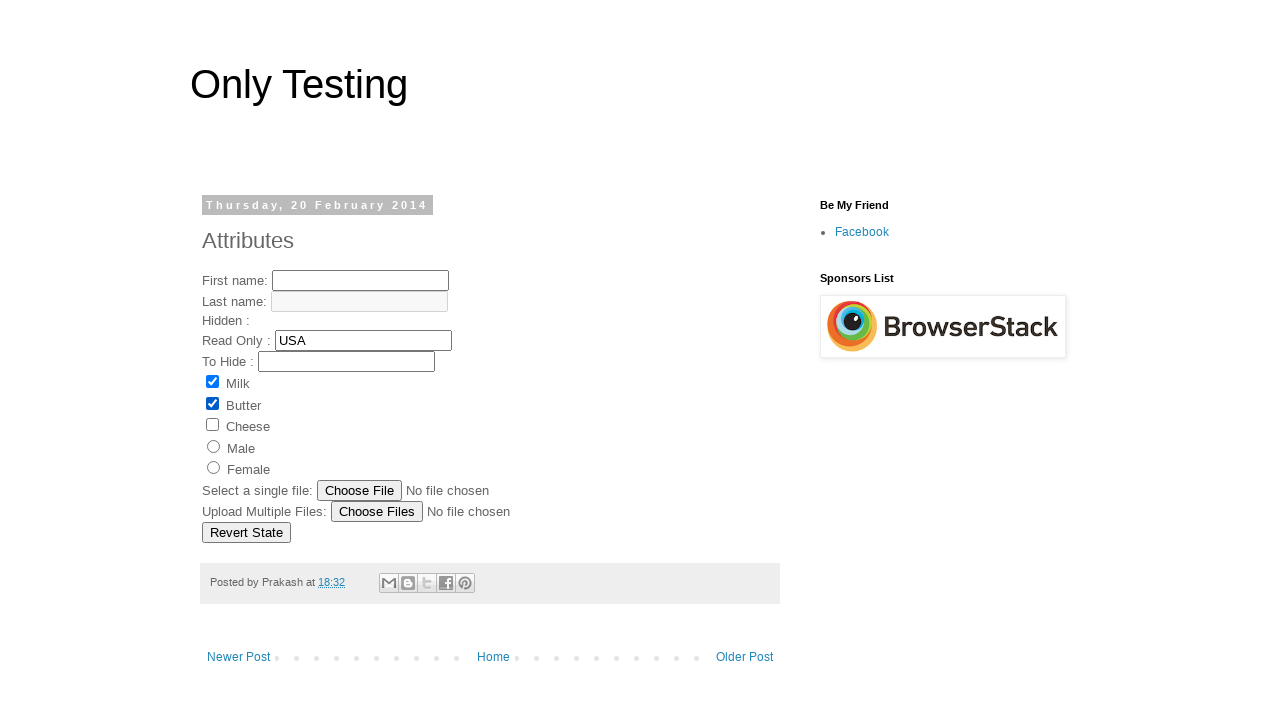

Verified option1 checkbox is not checked
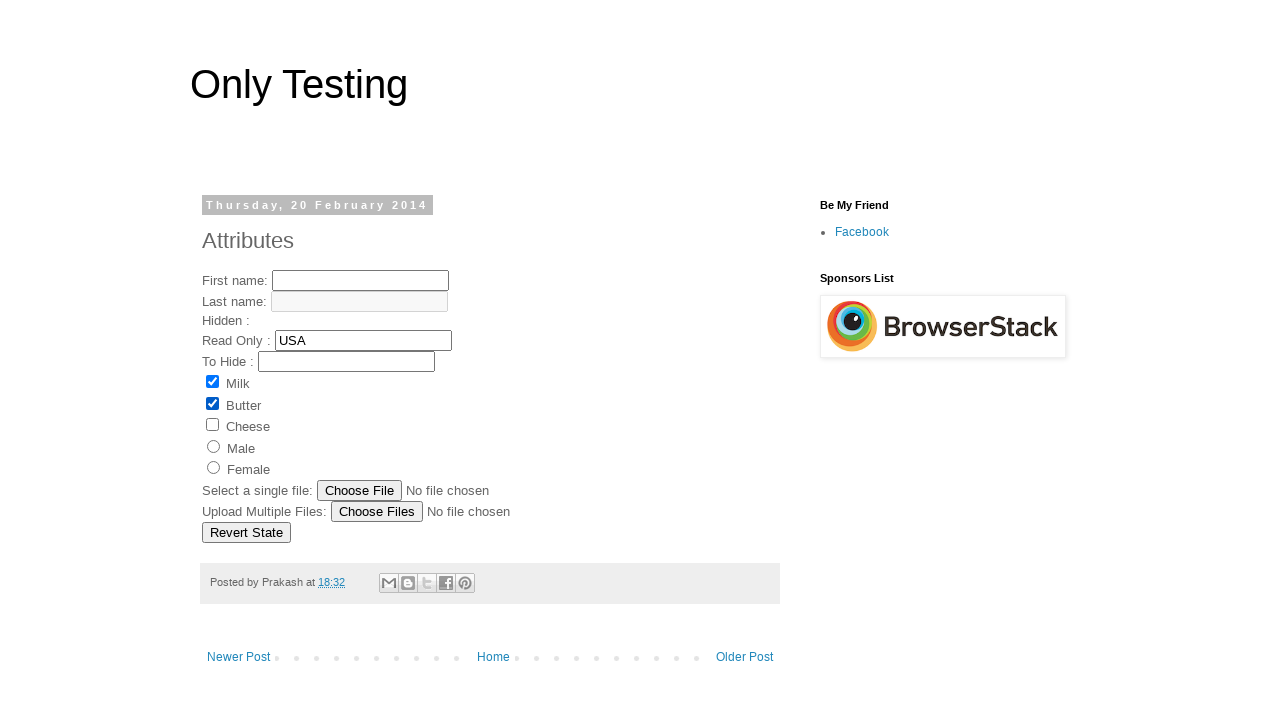

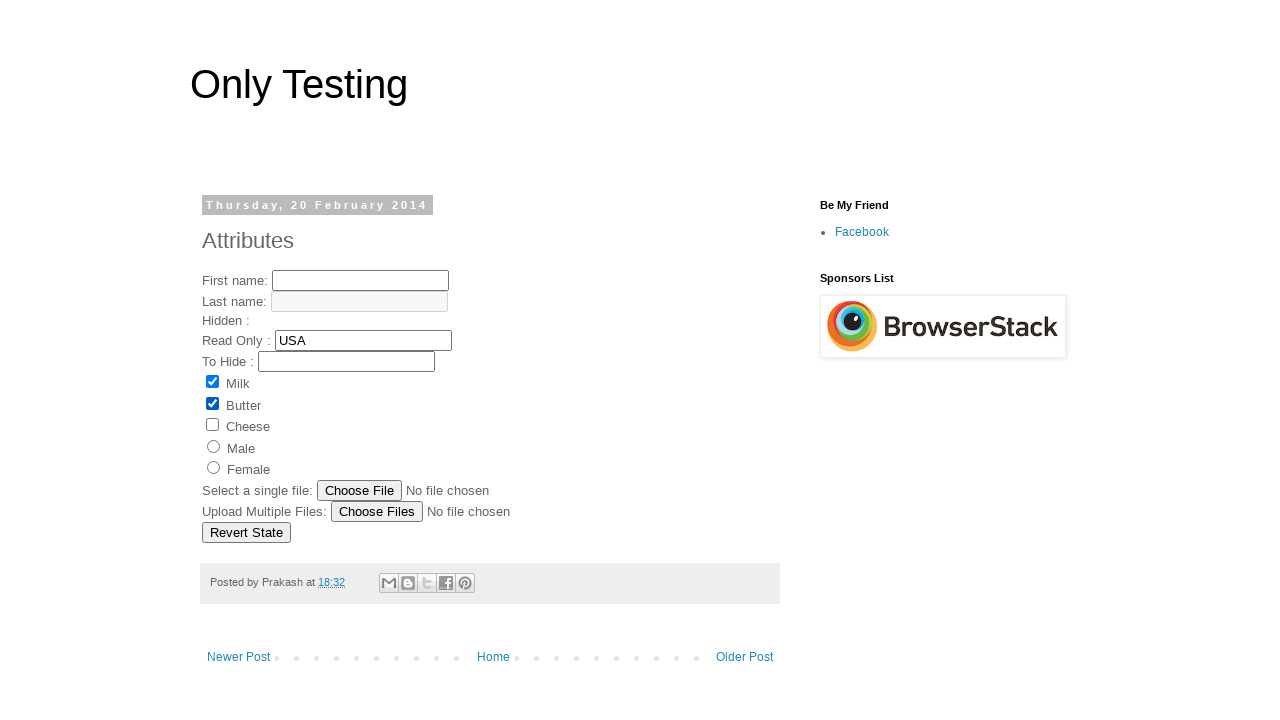